Tests handling of delayed elements on a demo page by clicking buttons and waiting for elements to appear

Starting URL: https://qavbox.github.io/demo/delay/

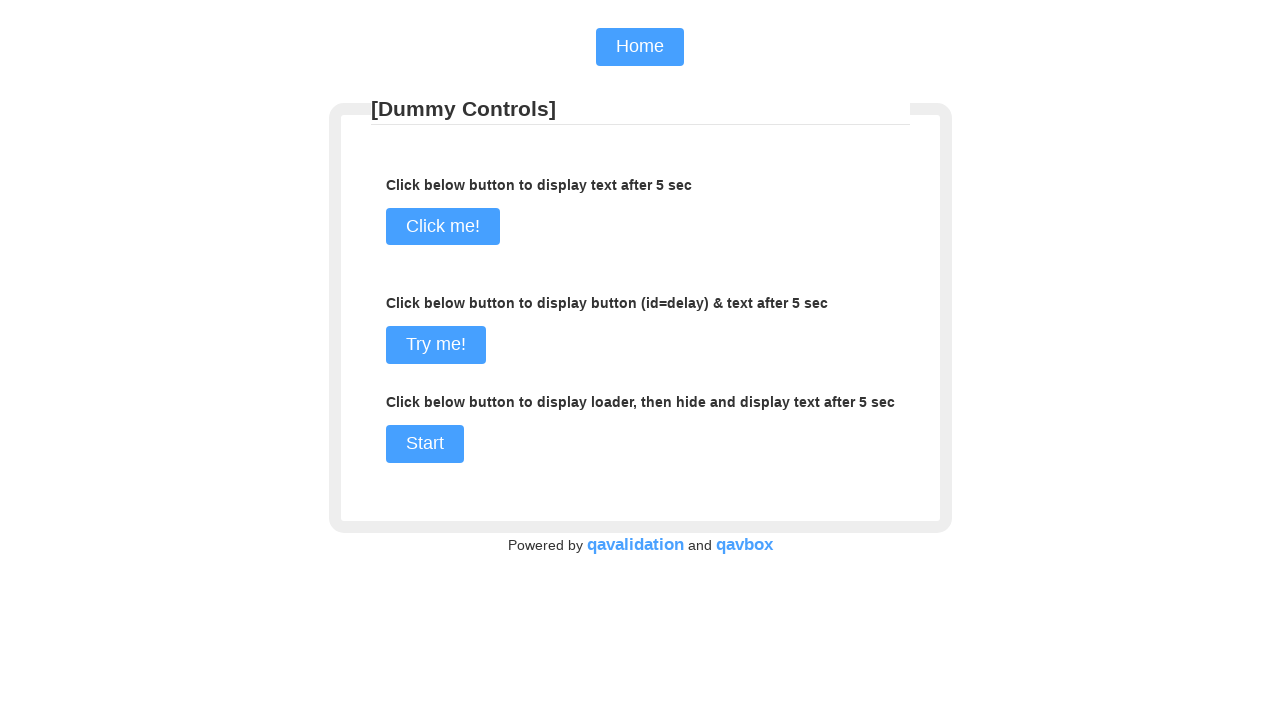

Clicked the first commit button at (442, 227) on xpath=//input[@name='commit']
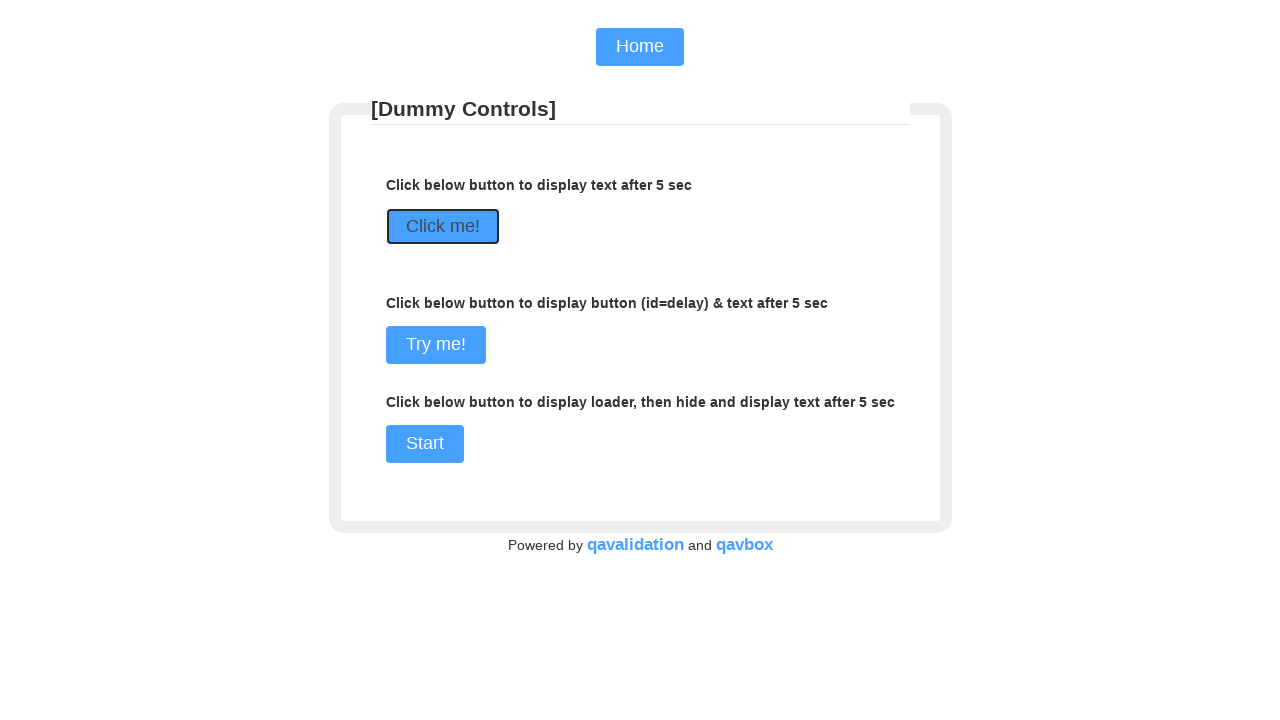

Waited for commit button to appear
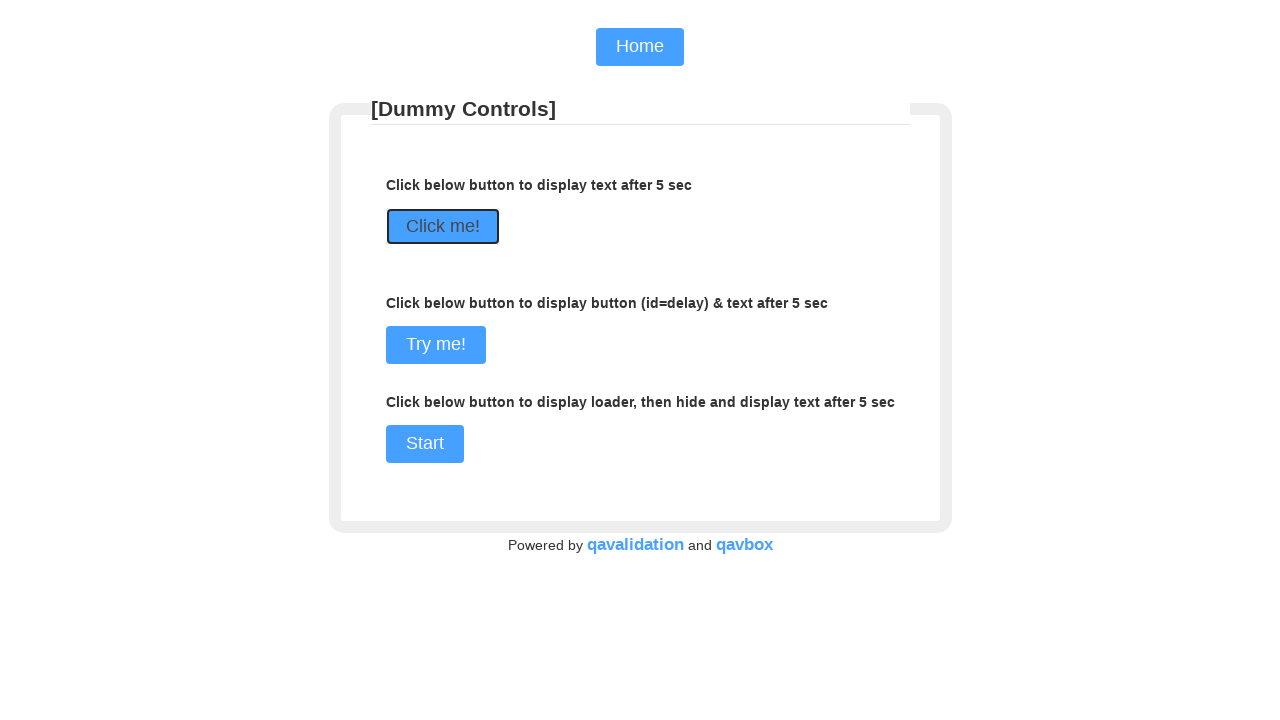

Clicked the commit button again at (442, 227) on xpath=//input[@name='commit']
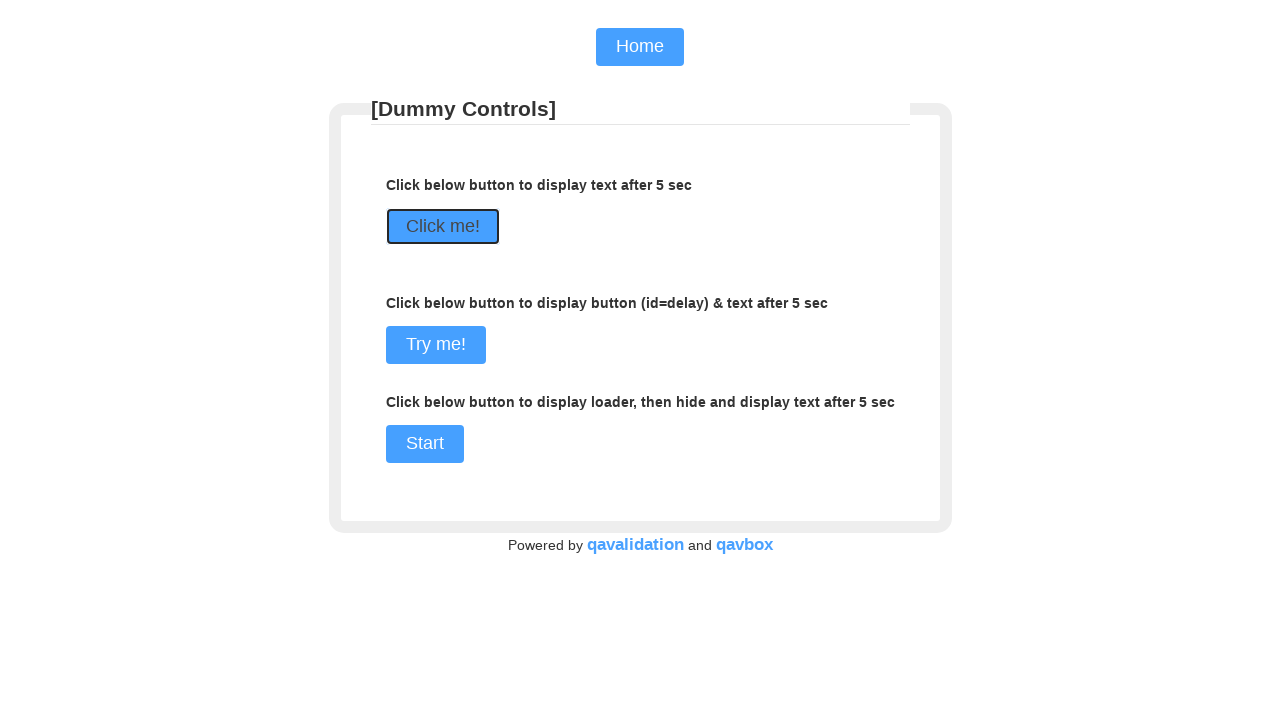

Waited for delayed element with id='two' to appear (10 second timeout)
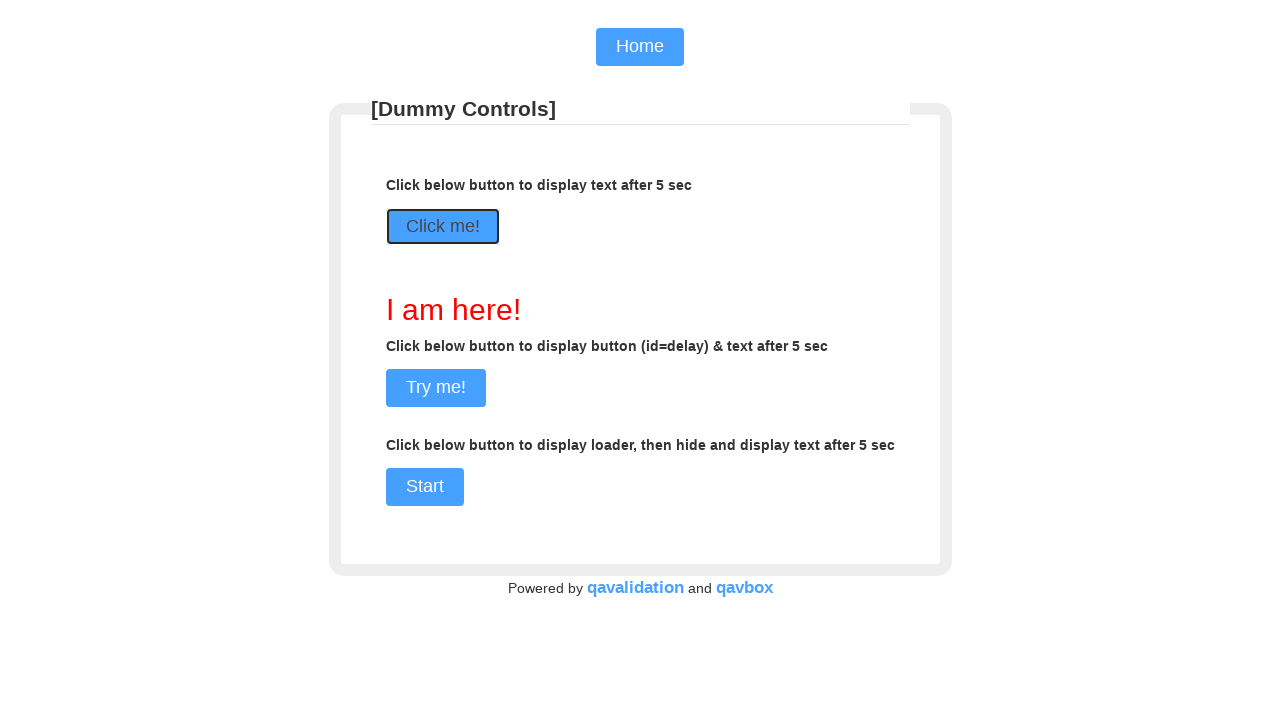

Verified the delayed text label is present
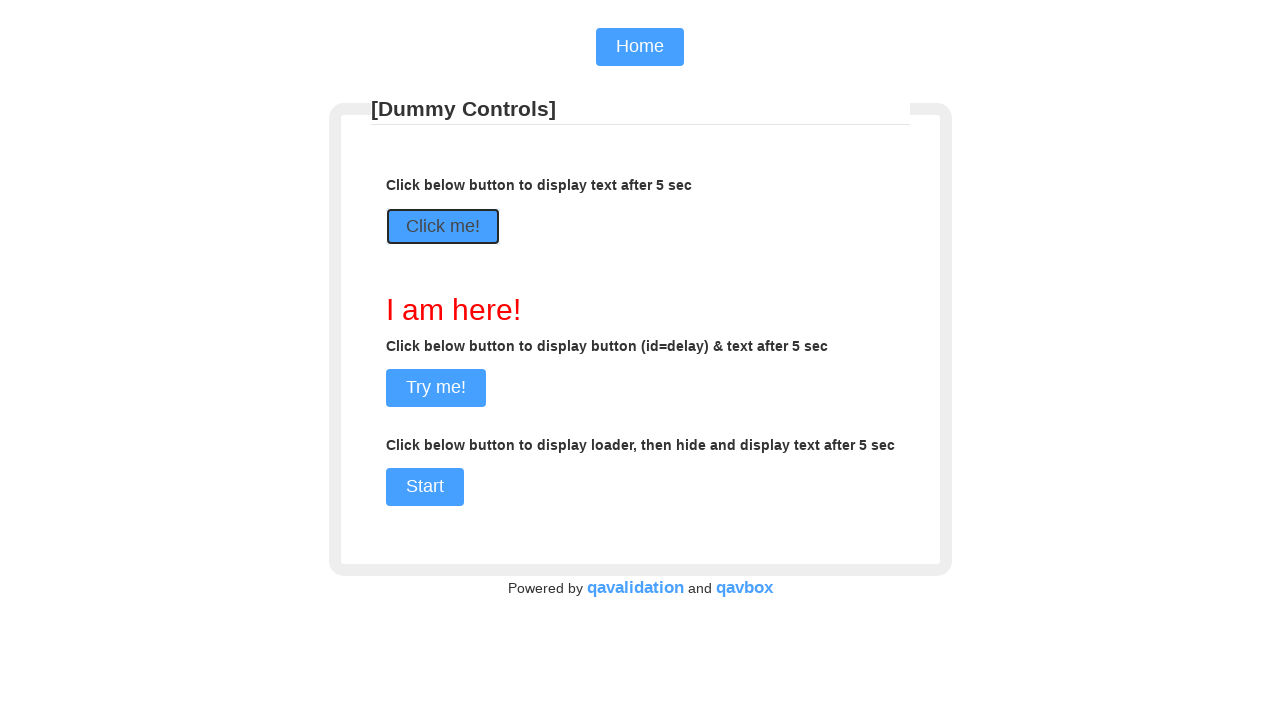

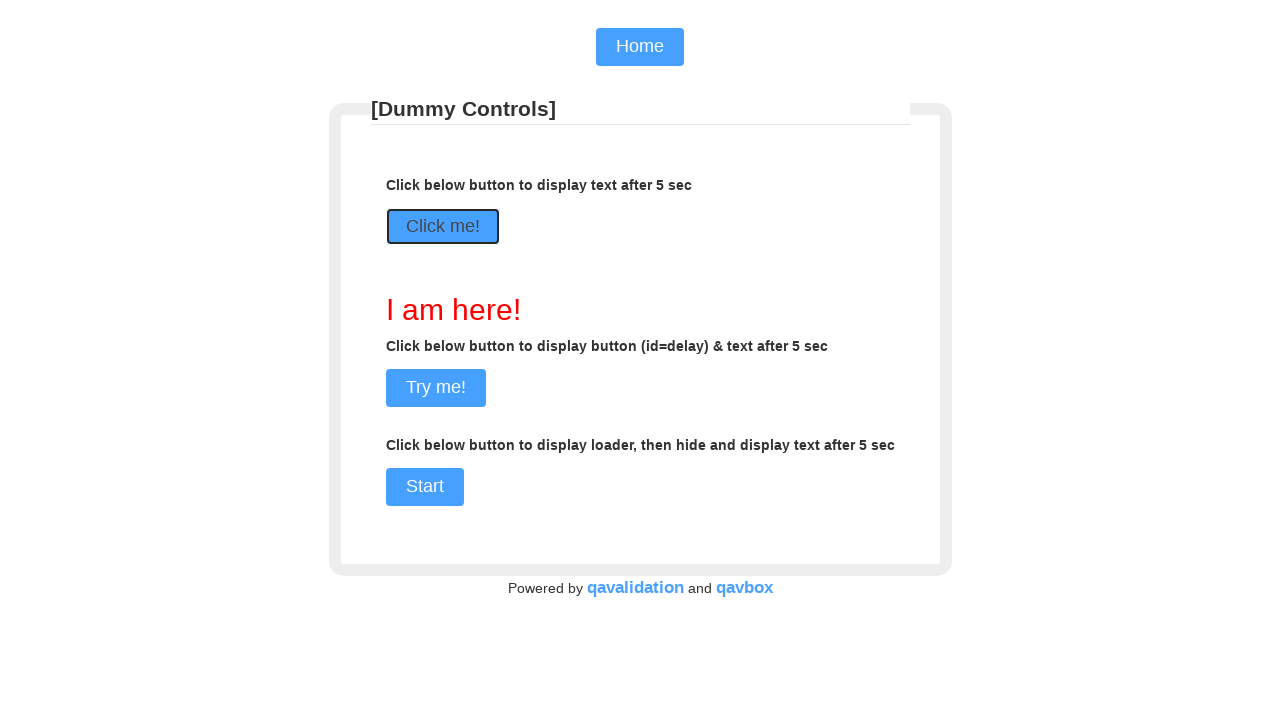